Tests marking all todo items as completed using the toggle all checkbox

Starting URL: https://demo.playwright.dev/todomvc

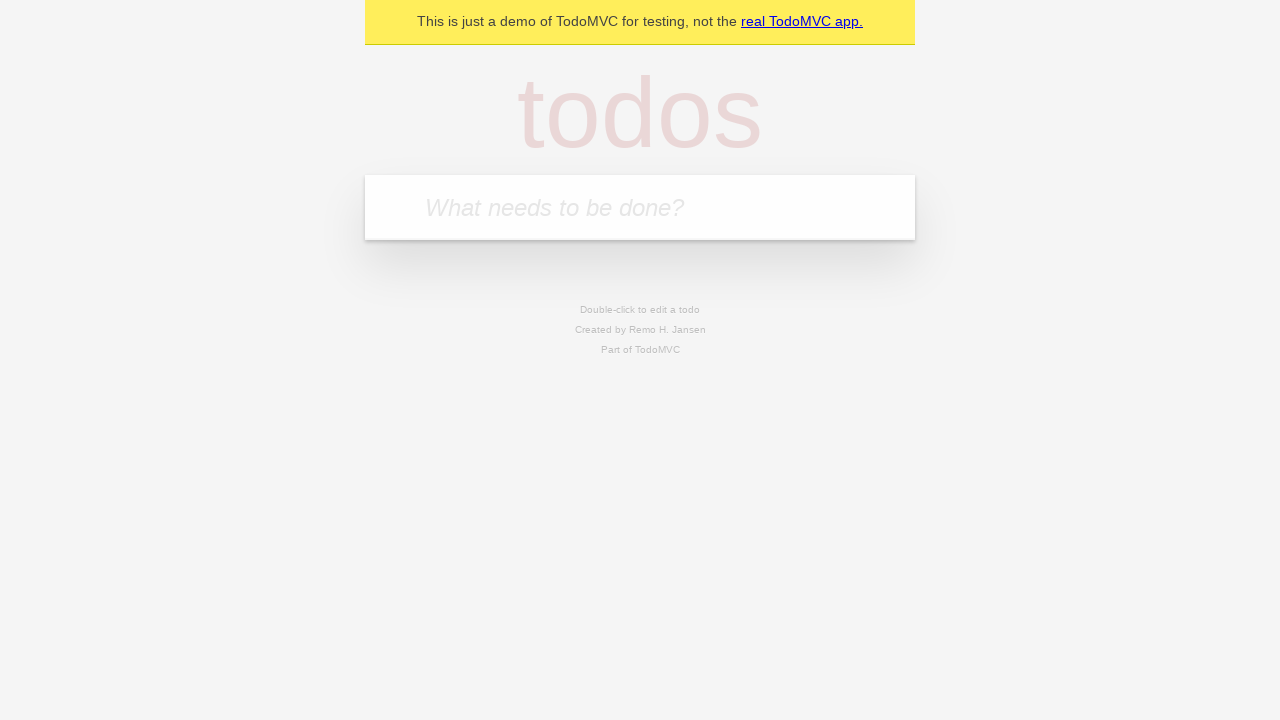

Filled todo input with 'buy some cheese' on internal:attr=[placeholder="What needs to be done?"i]
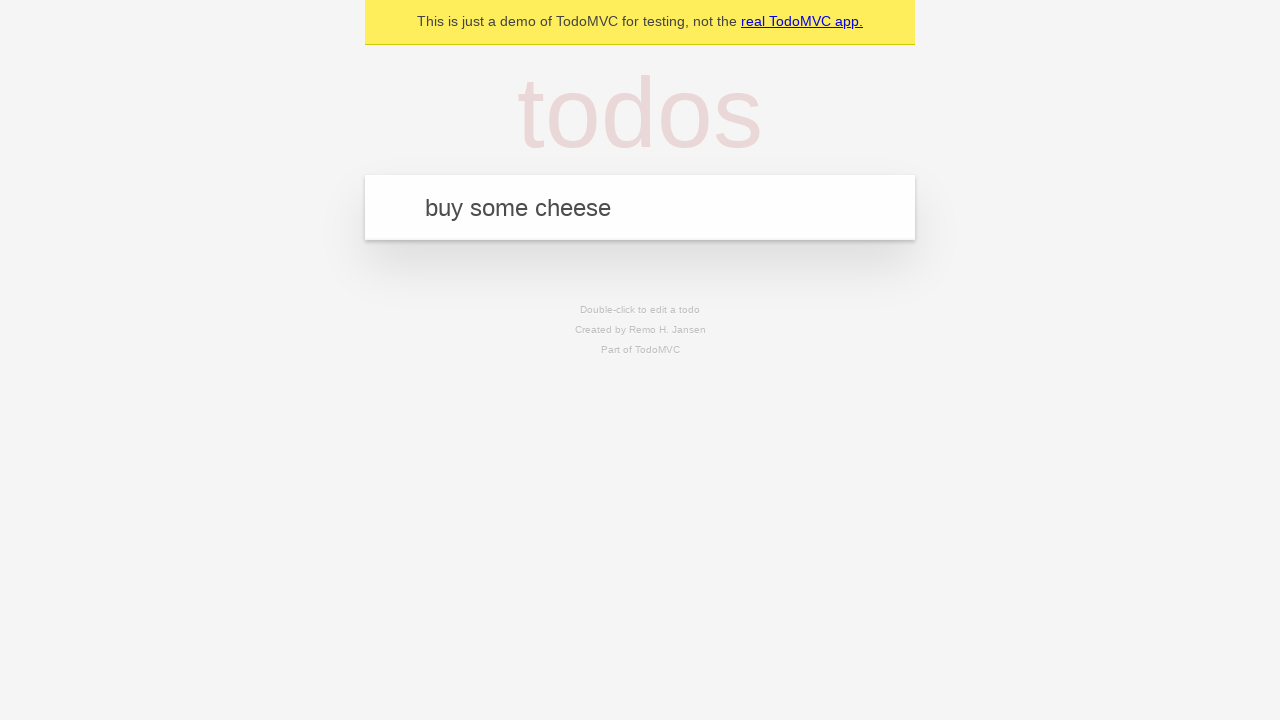

Pressed Enter to add first todo item on internal:attr=[placeholder="What needs to be done?"i]
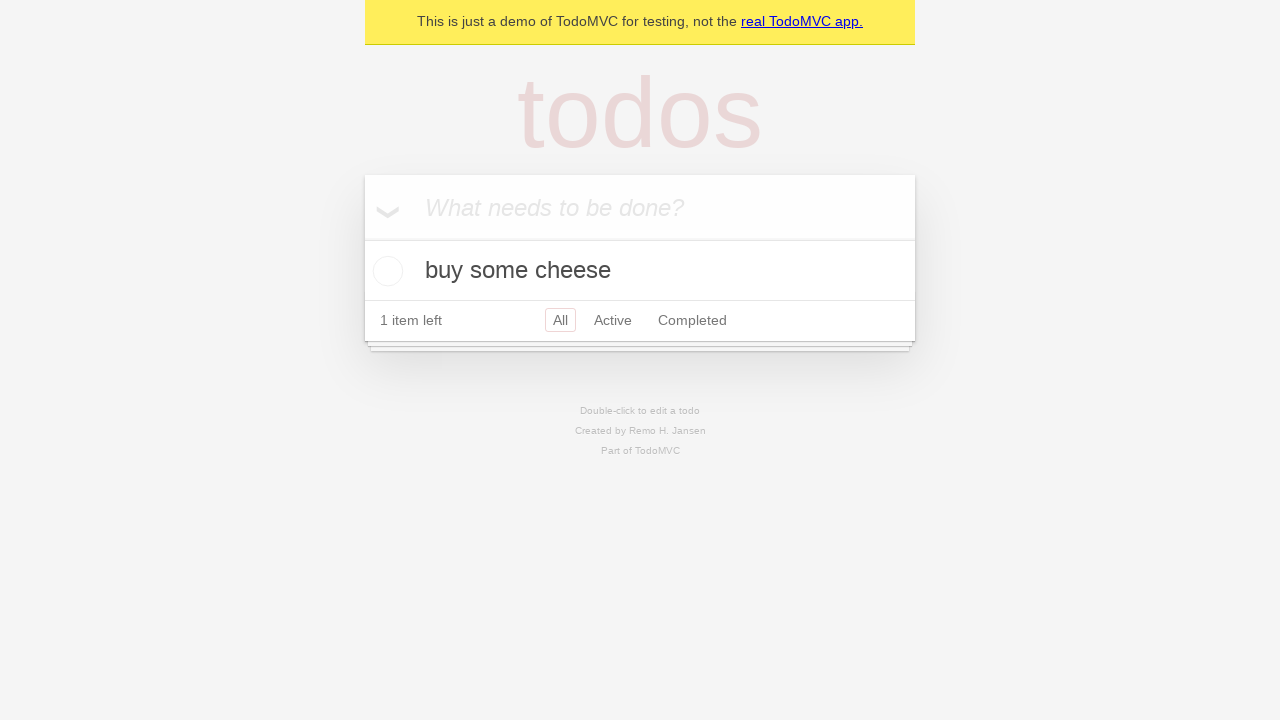

Filled todo input with 'feed the cat' on internal:attr=[placeholder="What needs to be done?"i]
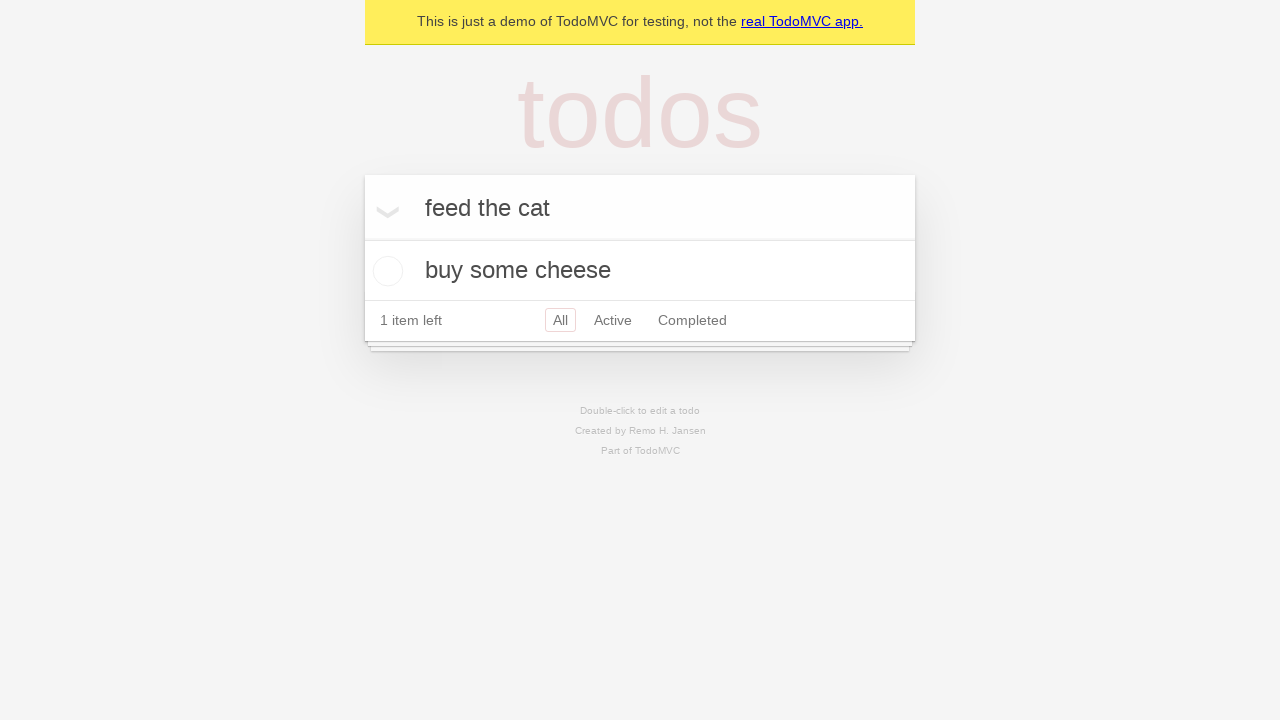

Pressed Enter to add second todo item on internal:attr=[placeholder="What needs to be done?"i]
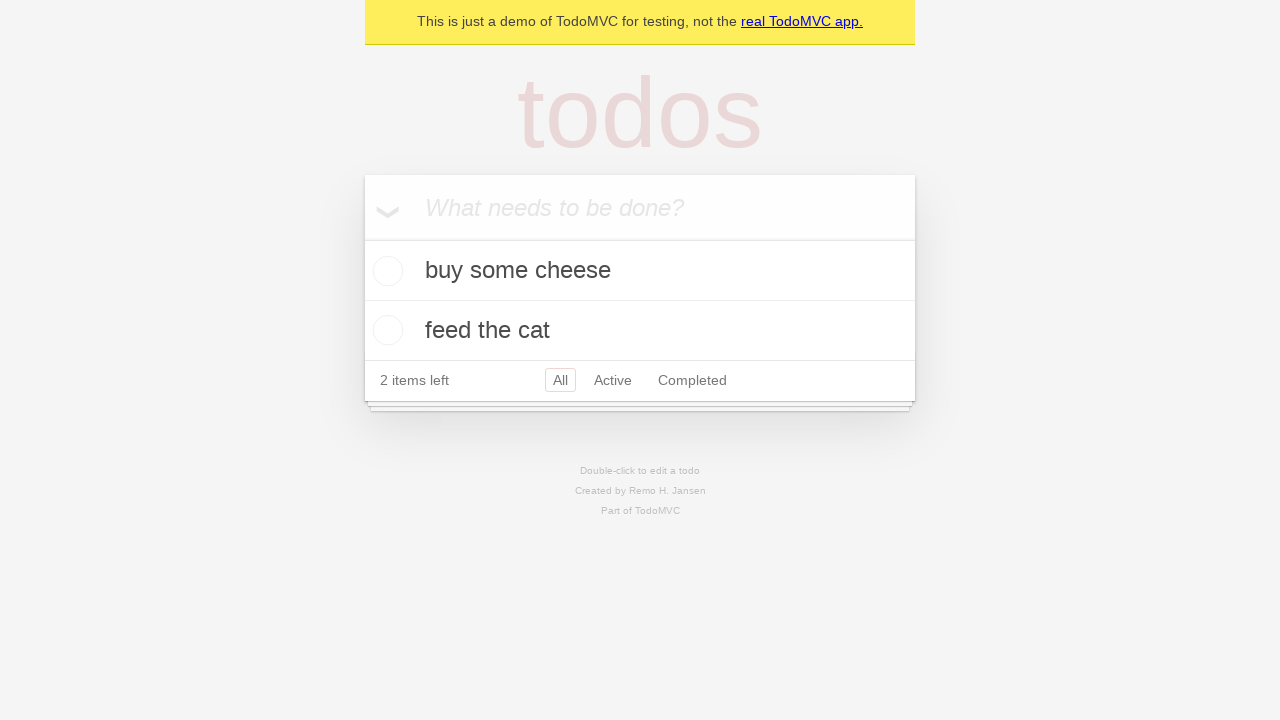

Filled todo input with 'book a doctors appointment' on internal:attr=[placeholder="What needs to be done?"i]
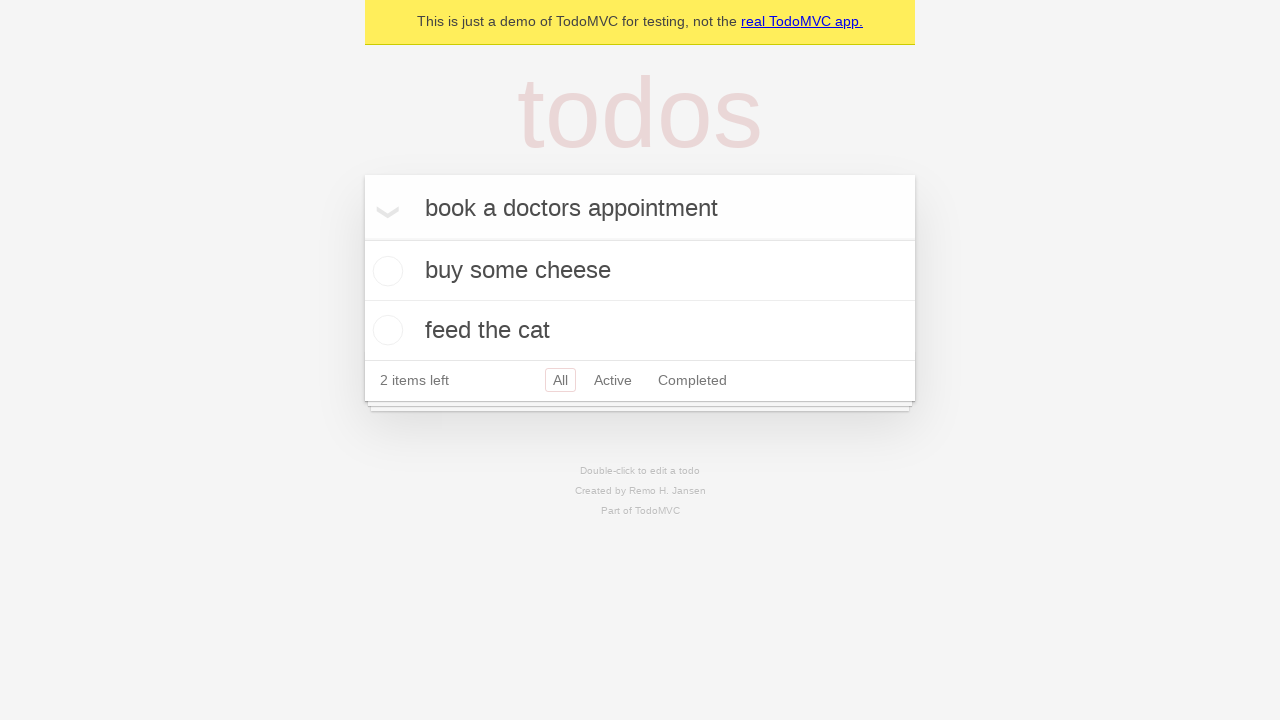

Pressed Enter to add third todo item on internal:attr=[placeholder="What needs to be done?"i]
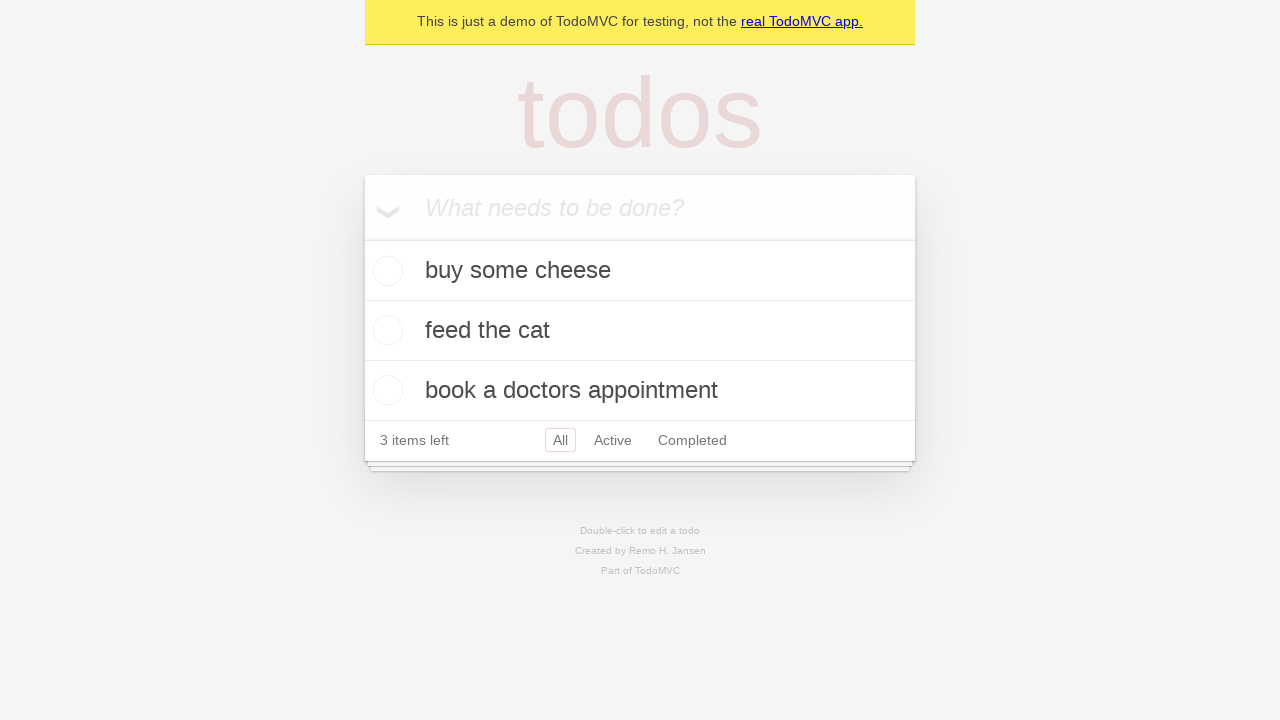

Checked 'Mark all as complete' checkbox at (362, 238) on internal:label="Mark all as complete"i
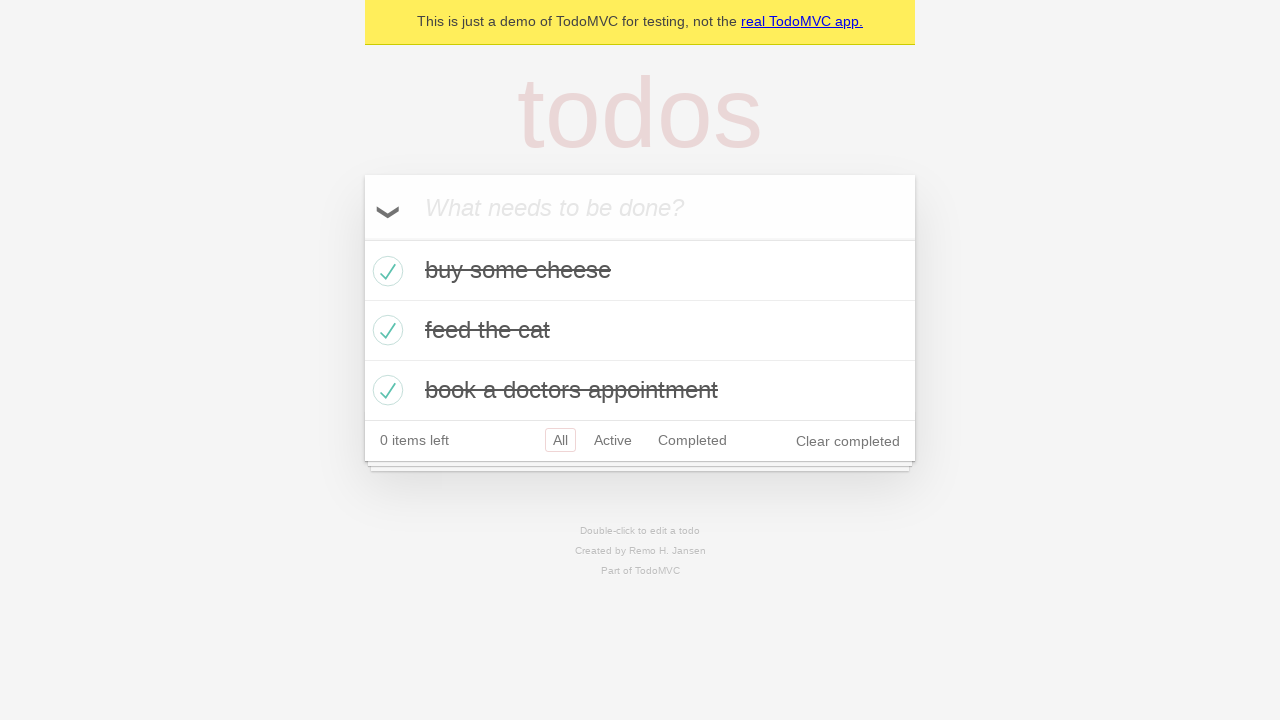

Waited for all todo items to show as completed
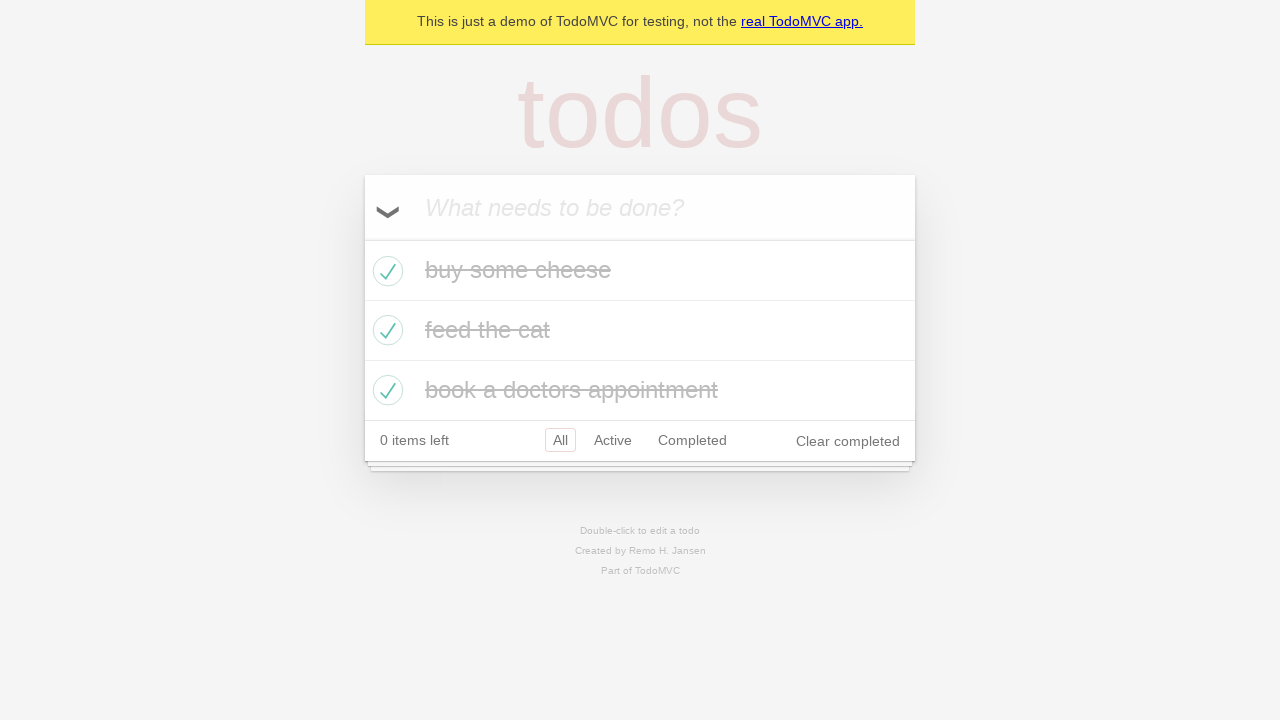

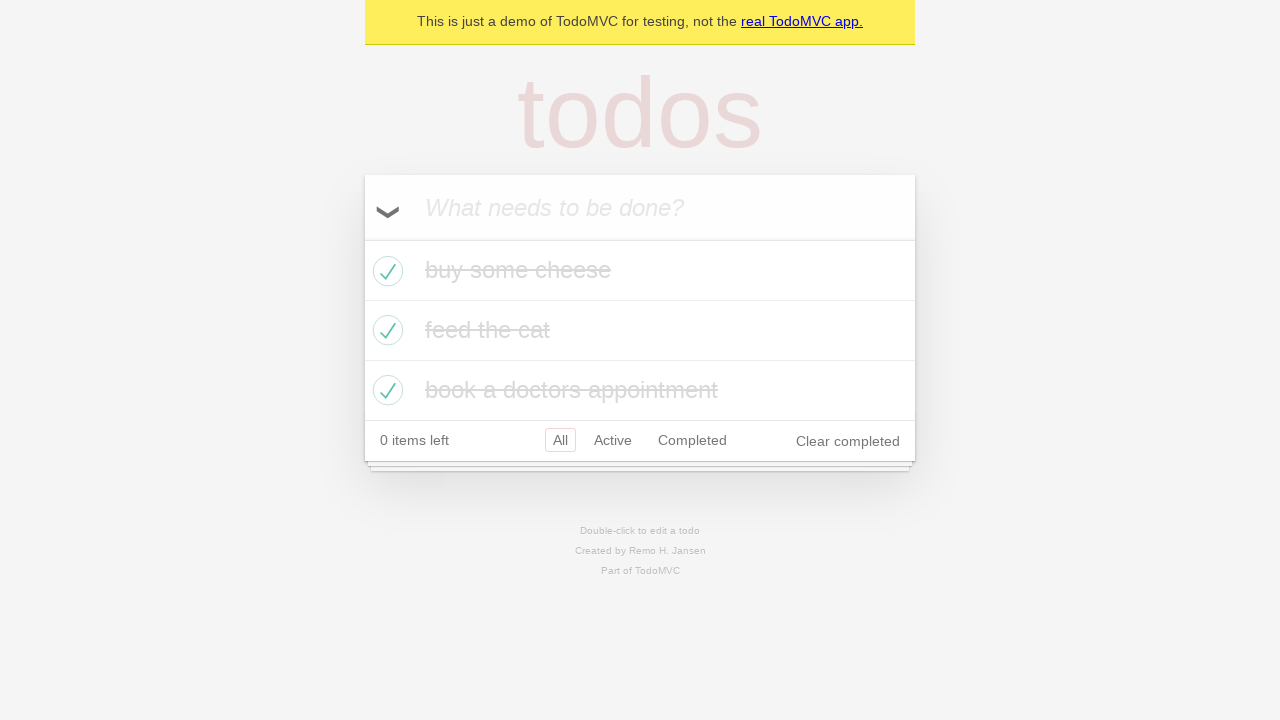